Tests basic navigation to GoDaddy main page and verifies the URL

Starting URL: https://www.godaddy.com/

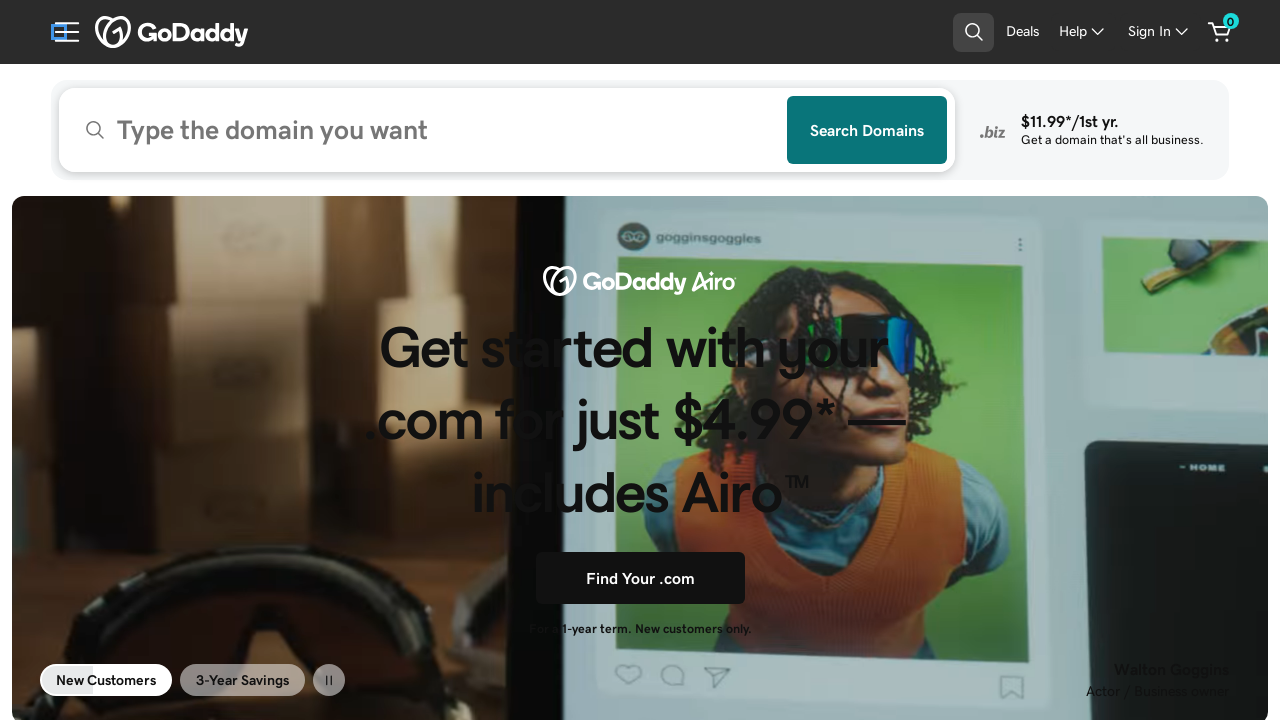

Waited for DOM content to load on GoDaddy main page
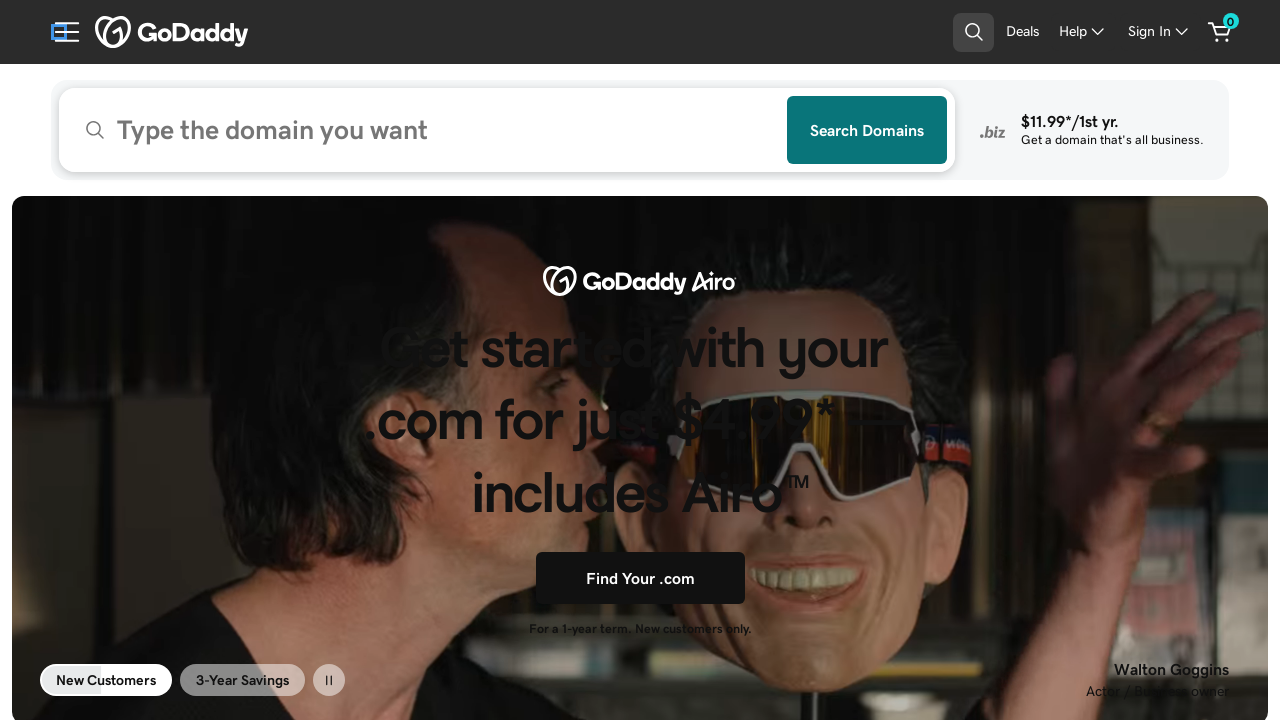

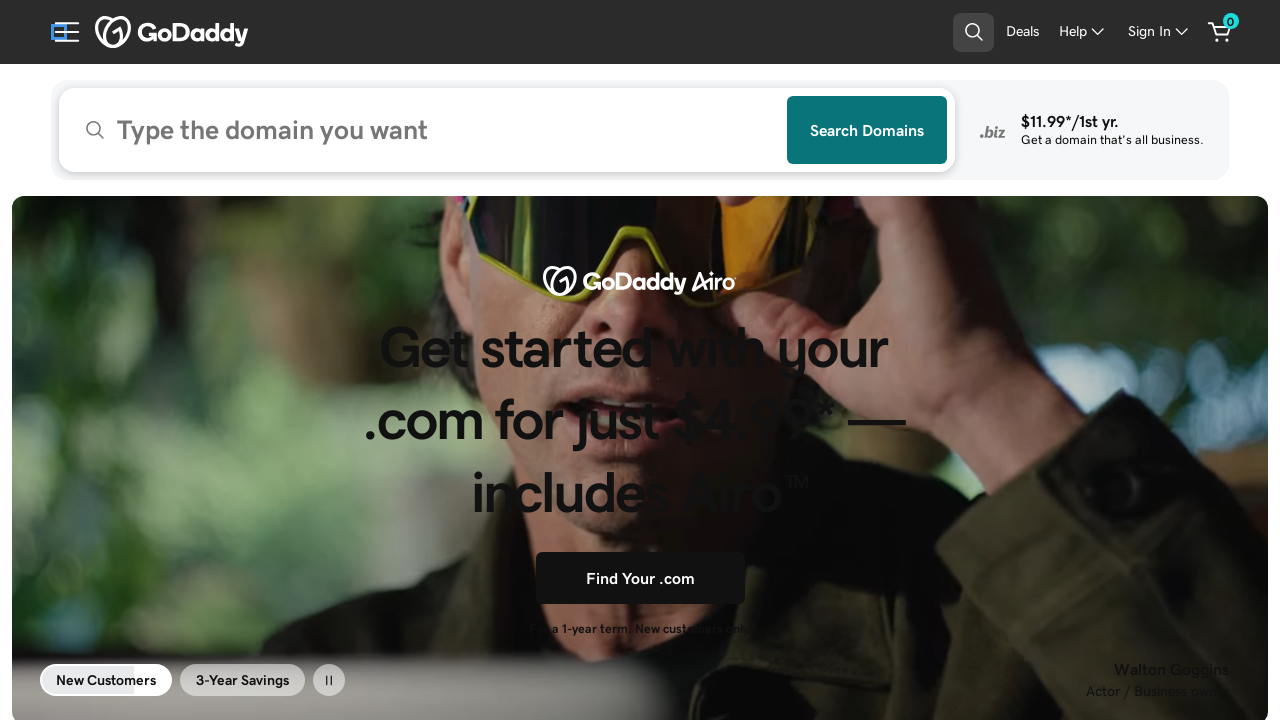